Tests the user registration form on ParaBank by filling out all required fields (personal information, address, and account credentials) and submitting the registration.

Starting URL: https://parabank.parasoft.com/parabank/register.htm

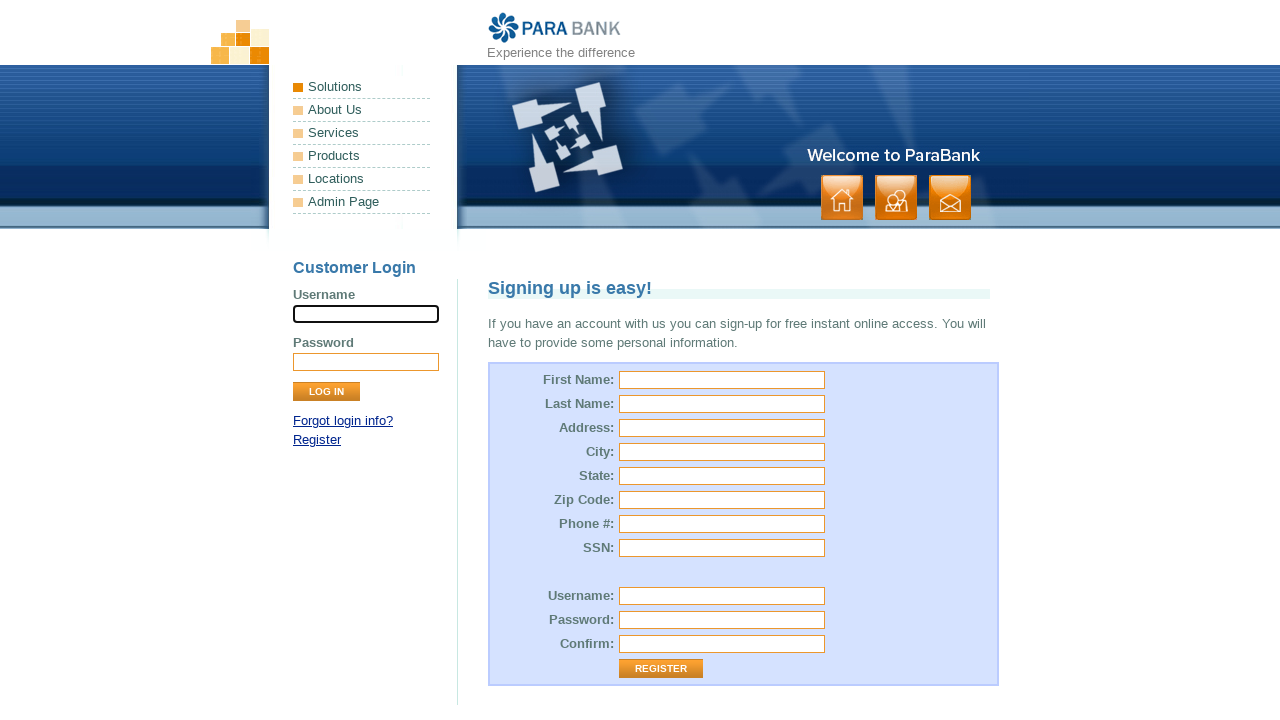

Filled first name field with 'Marcus' on input[id='customer.firstName']
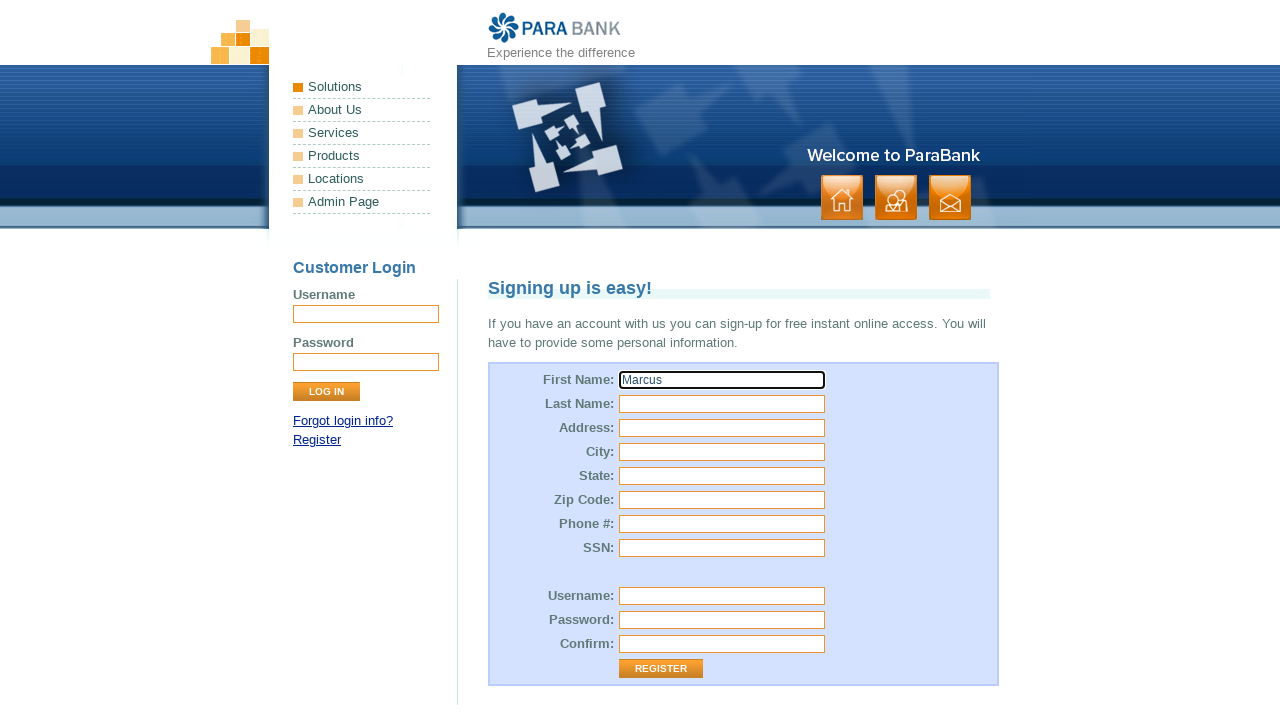

Filled last name field with 'Thompson' on input[id='customer.lastName']
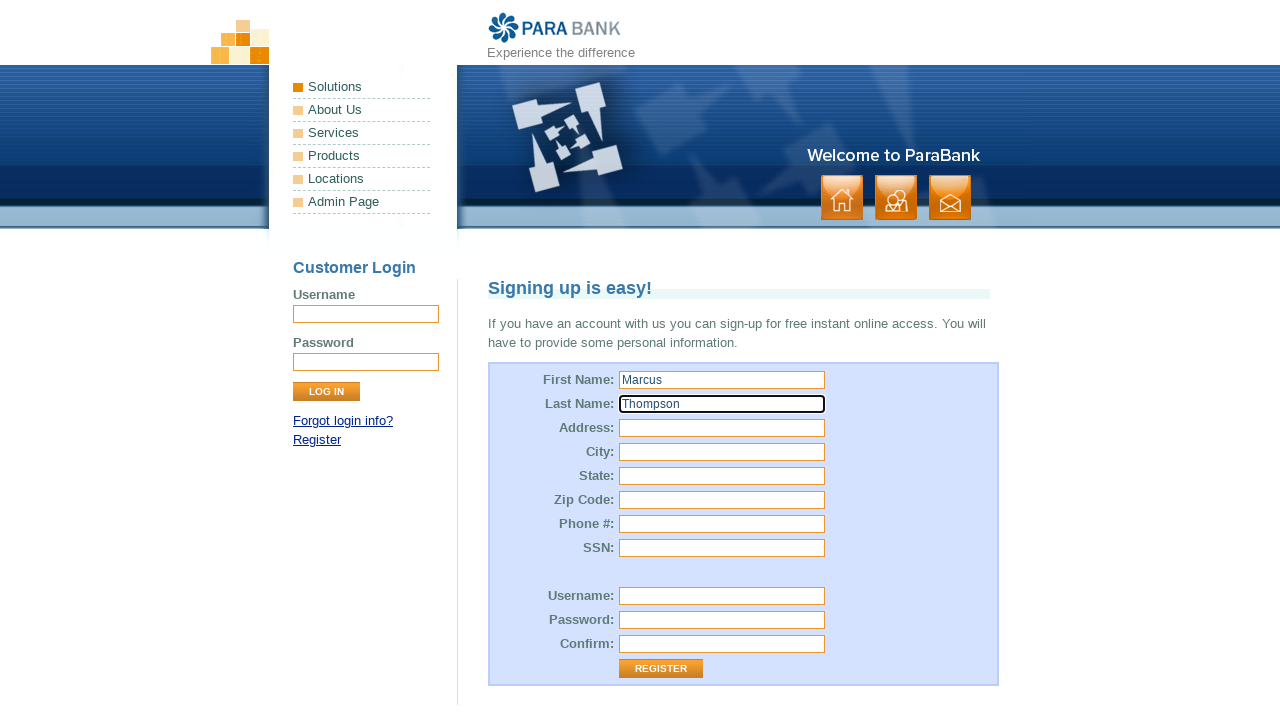

Filled street address field with '742 Maple Avenue' on input[id='customer.address.street']
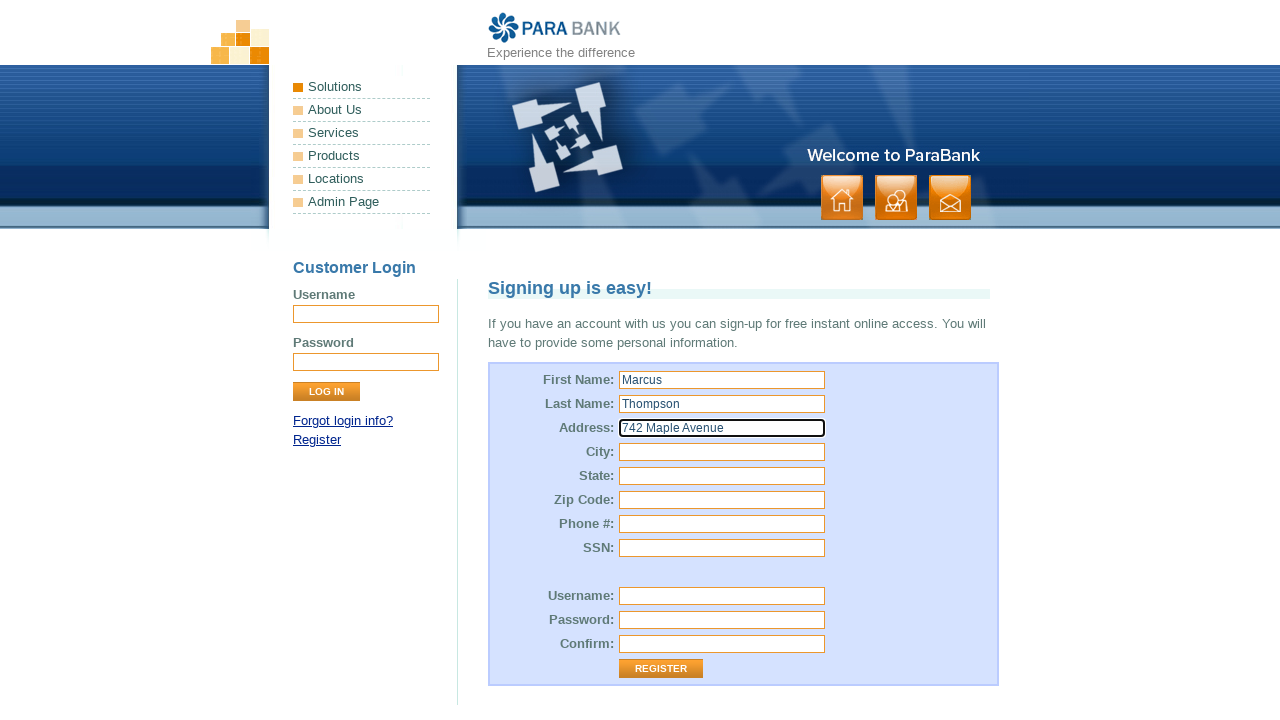

Filled city field with 'Portland' on input[id='customer.address.city']
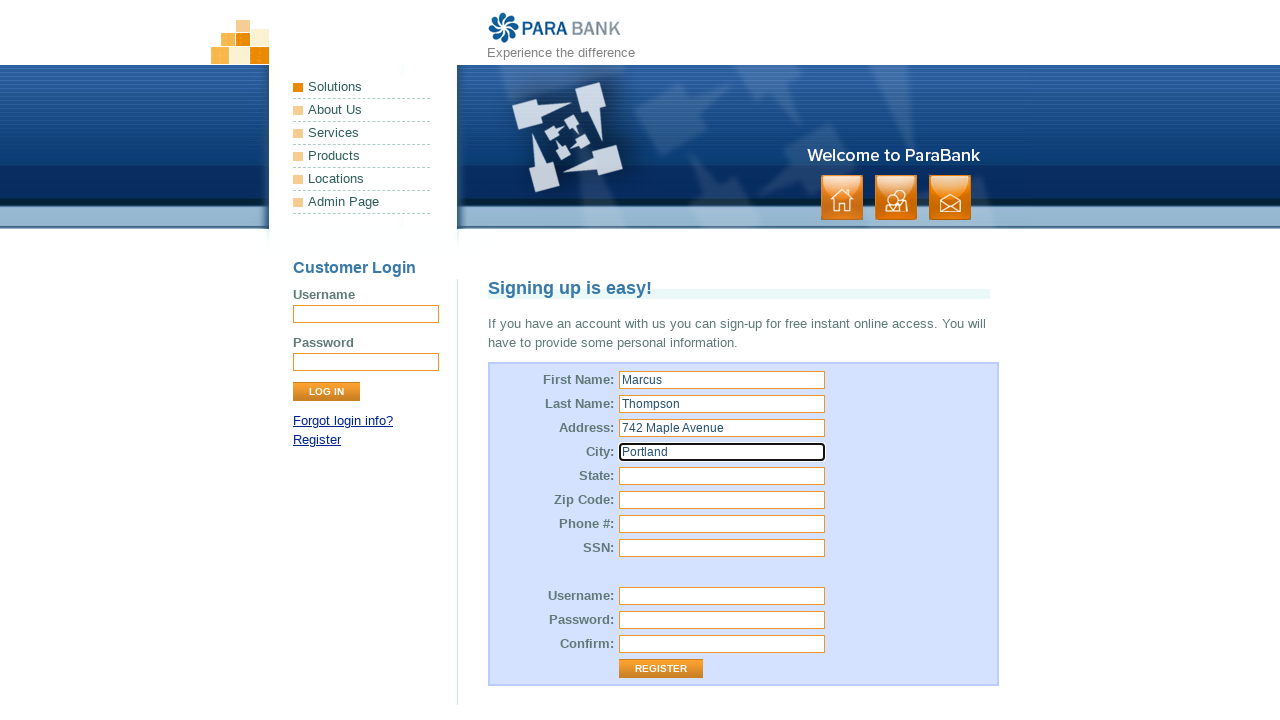

Filled state field with 'OR' on input[id='customer.address.state']
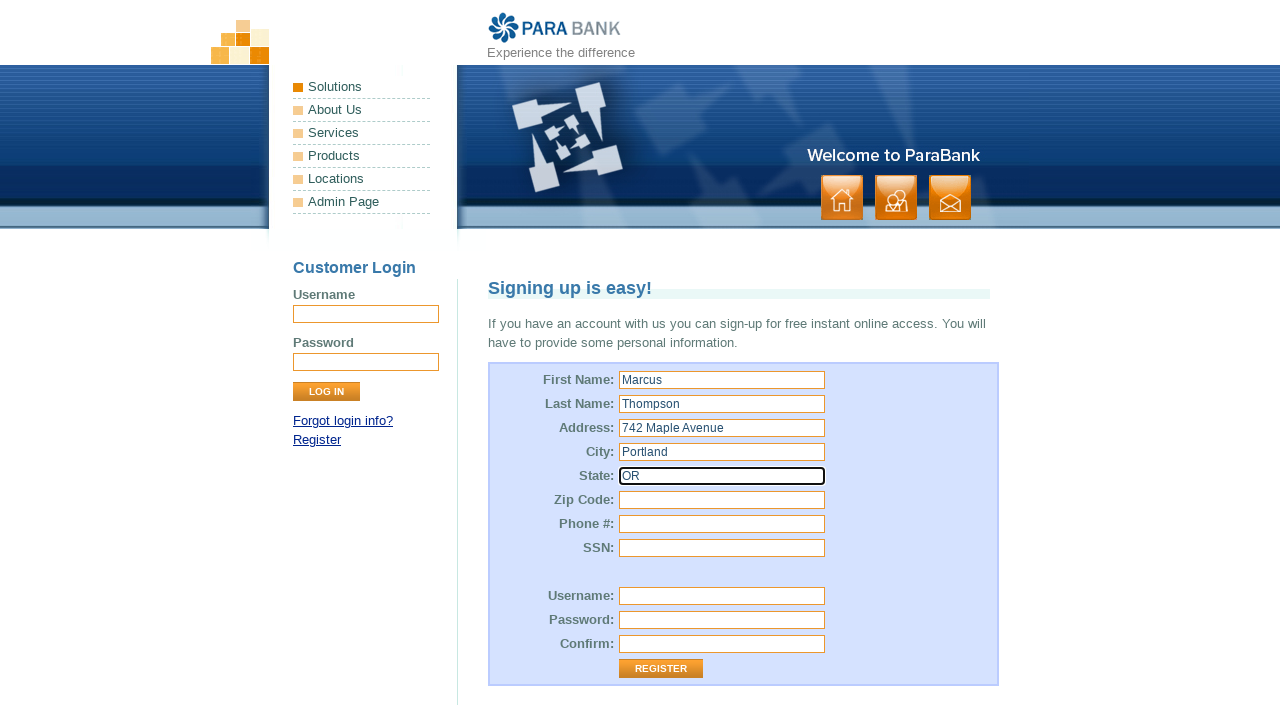

Filled zip code field with '97201' on input[id='customer.address.zipCode']
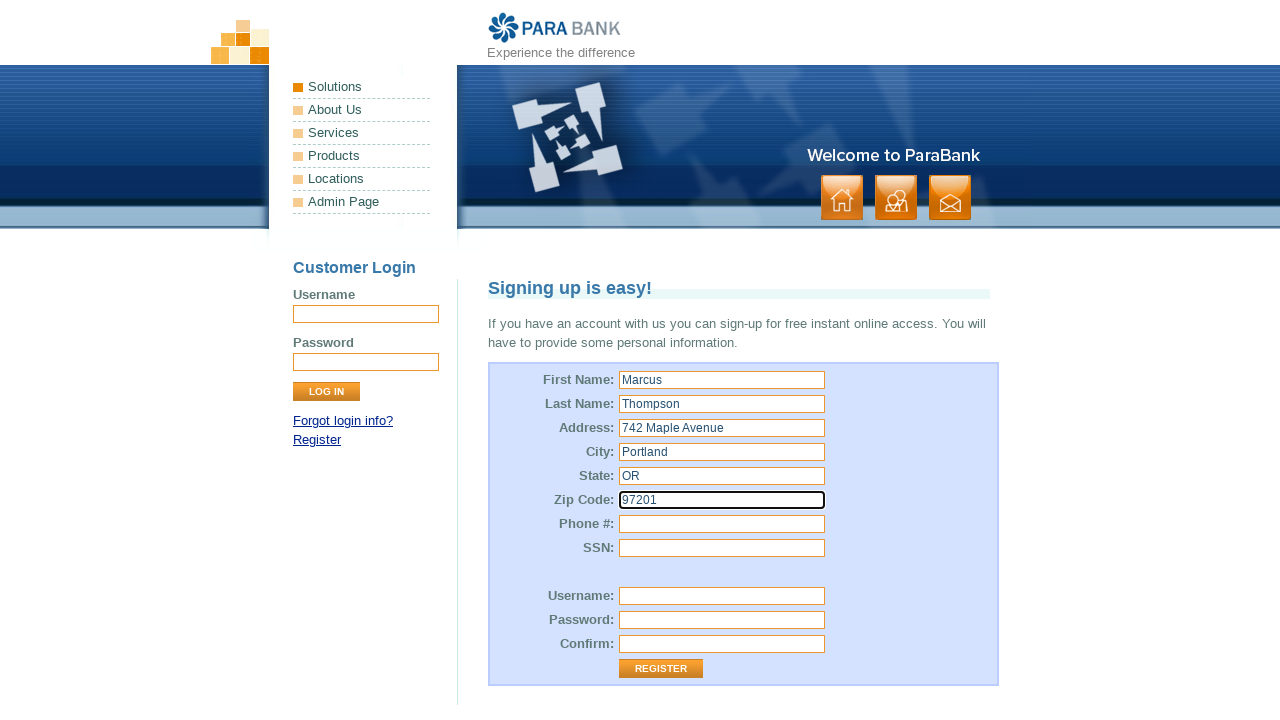

Filled phone number field with '5031234567' on input[id='customer.phoneNumber']
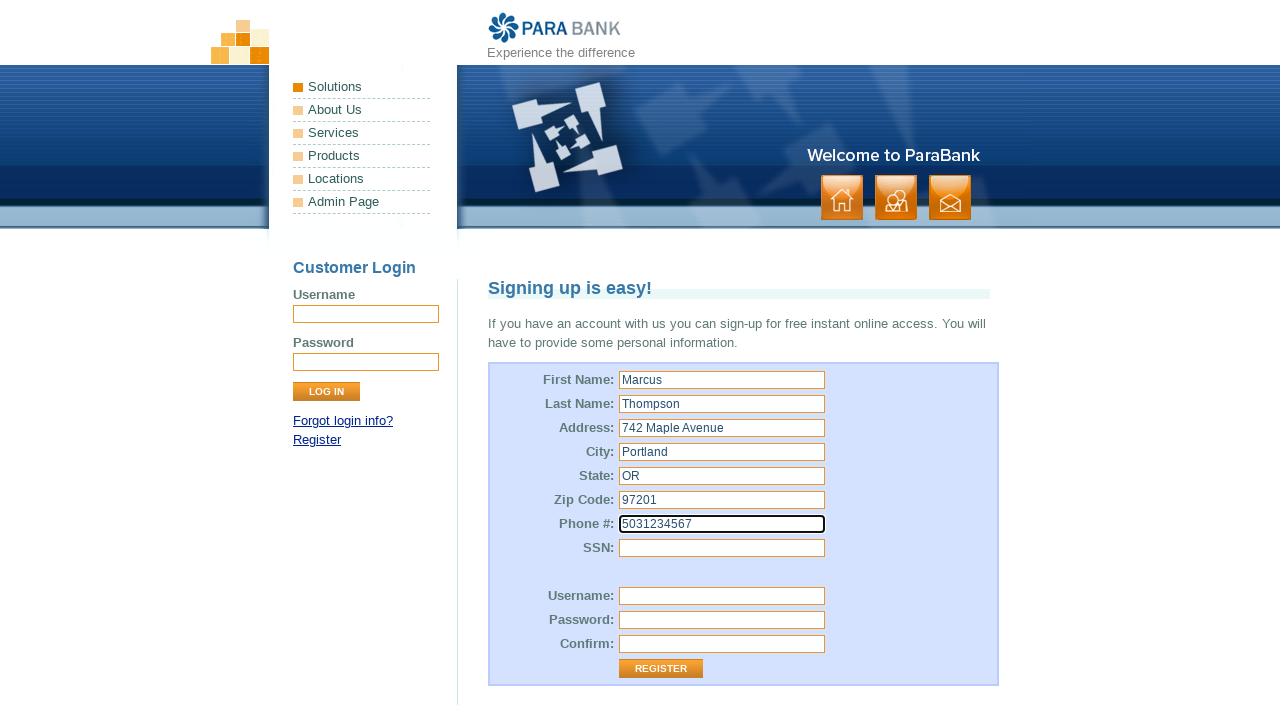

Filled SSN field with '987654321' on input[id='customer.ssn']
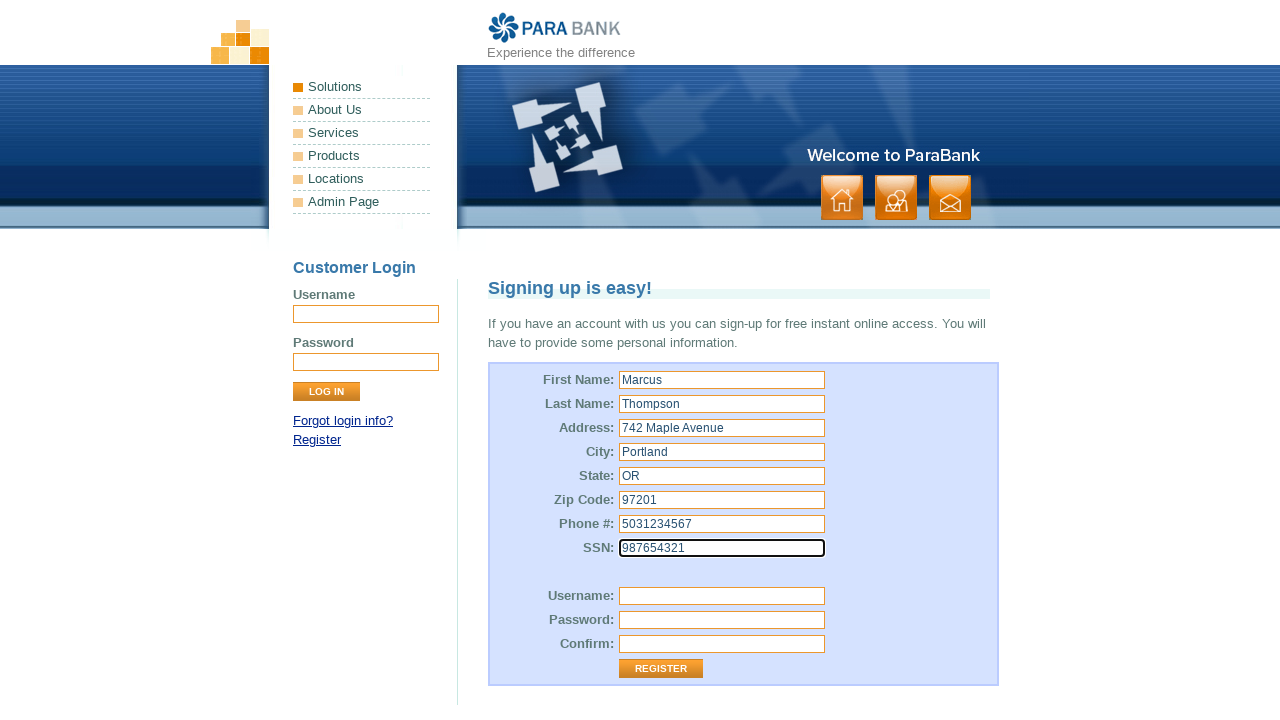

Filled username field with 'mthompson2024' on input[id='customer.username']
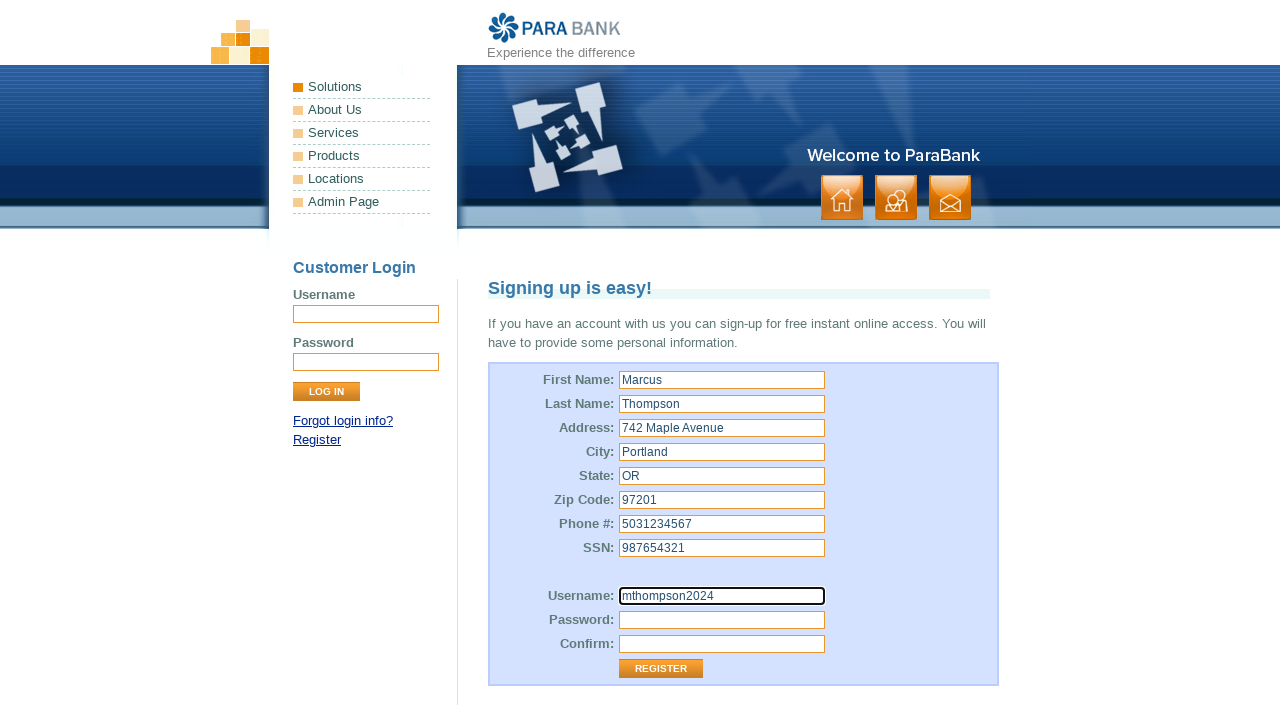

Filled password field with 'SecurePass789' on input[id='customer.password']
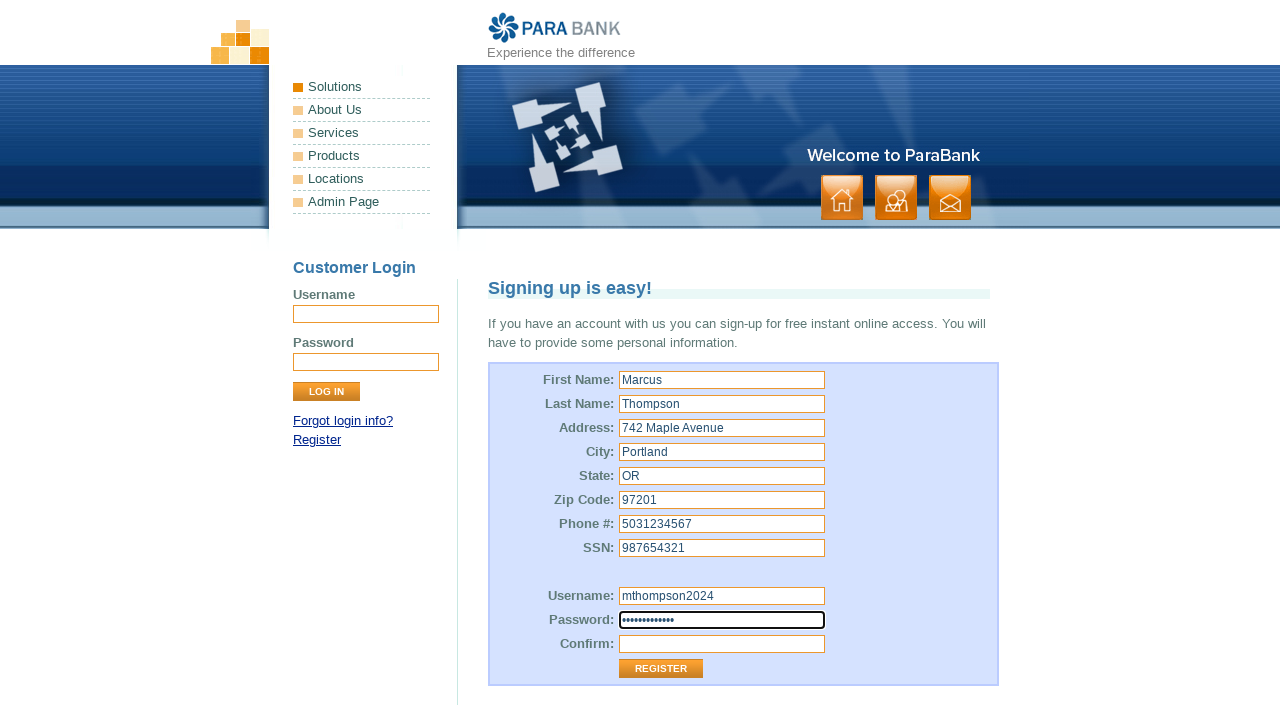

Filled repeated password field with 'SecurePass789' on input[id='repeatedPassword']
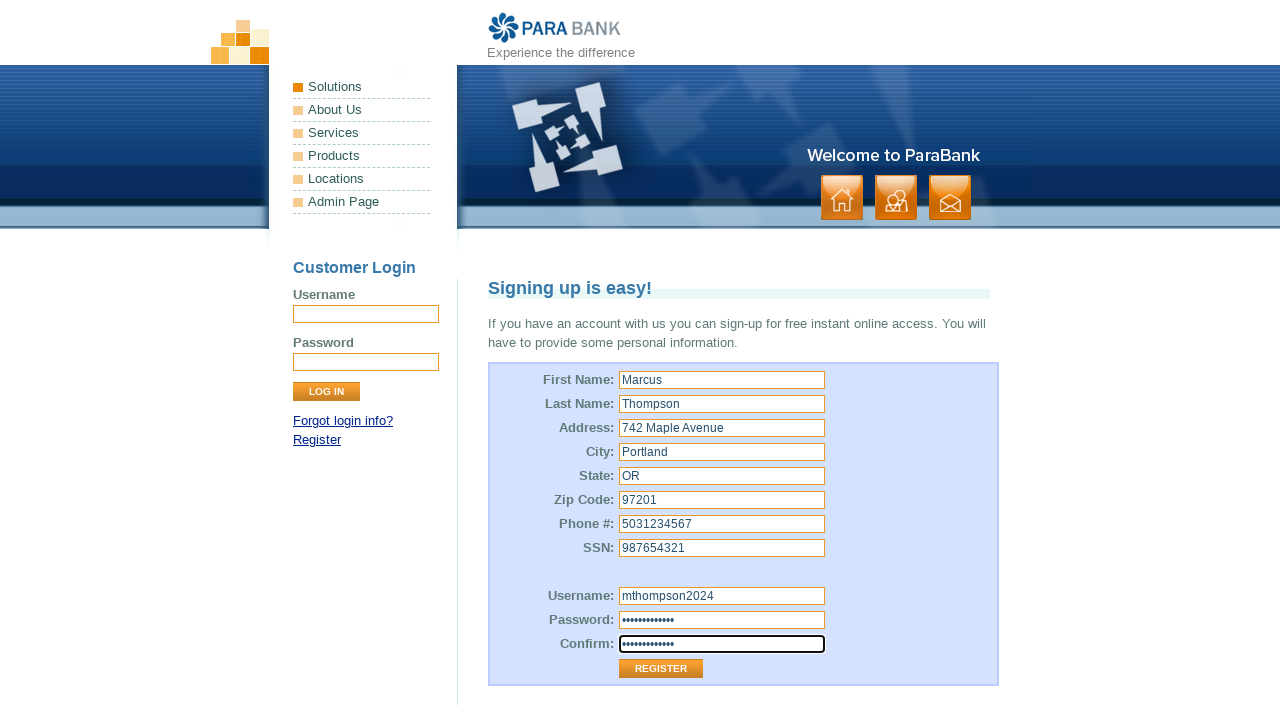

Clicked register button to submit the registration form at (326, 392) on input.button
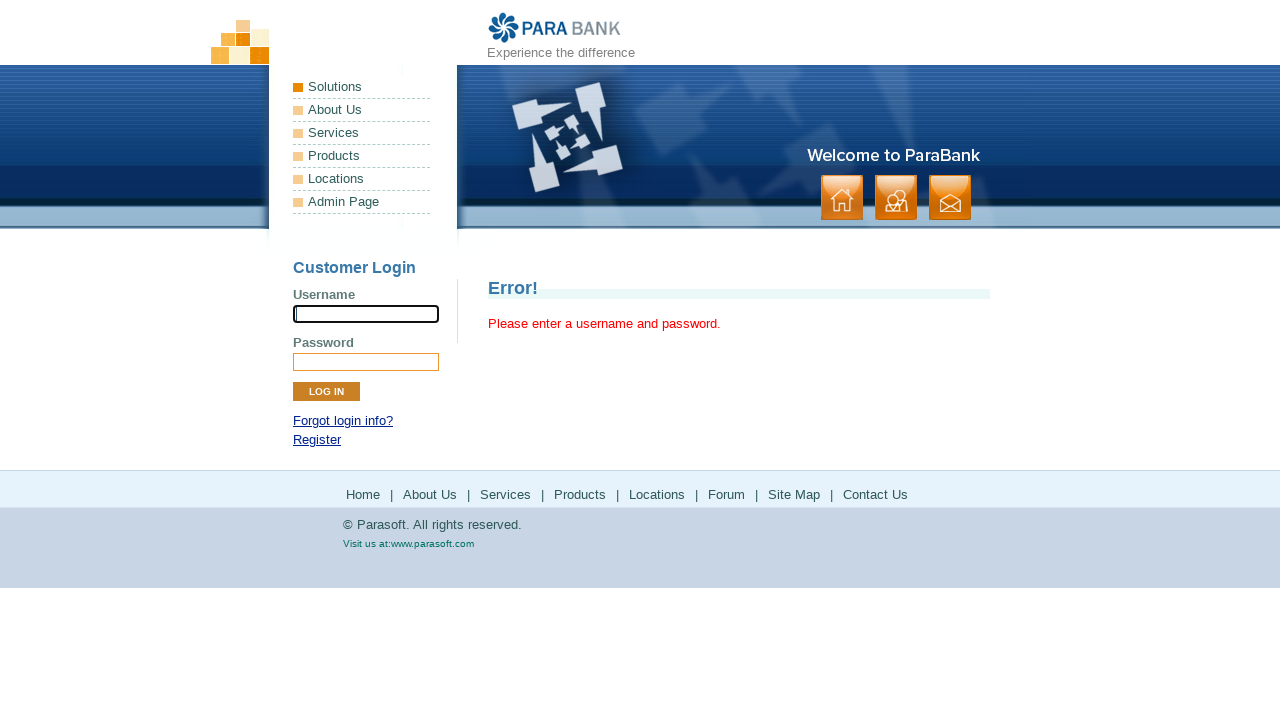

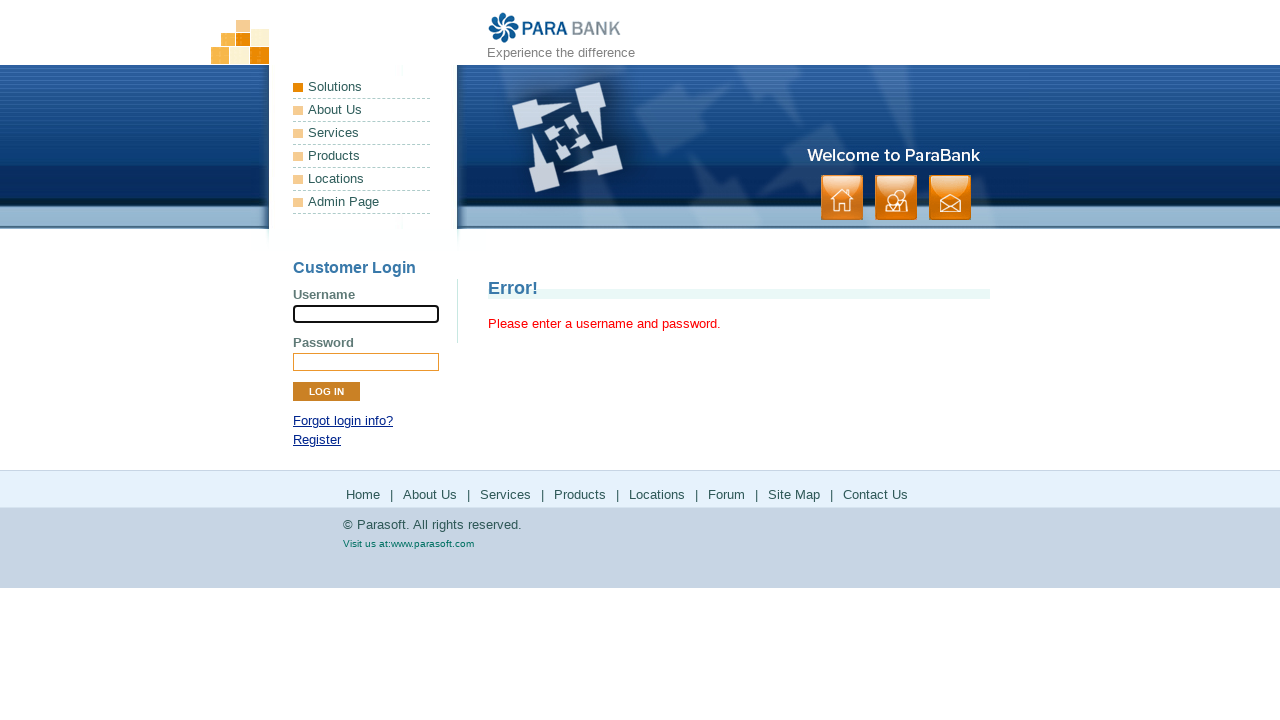